Verifies that the OrangeHRM demo page has the expected title

Starting URL: https://opensource-demo.orangehrmlive.com/

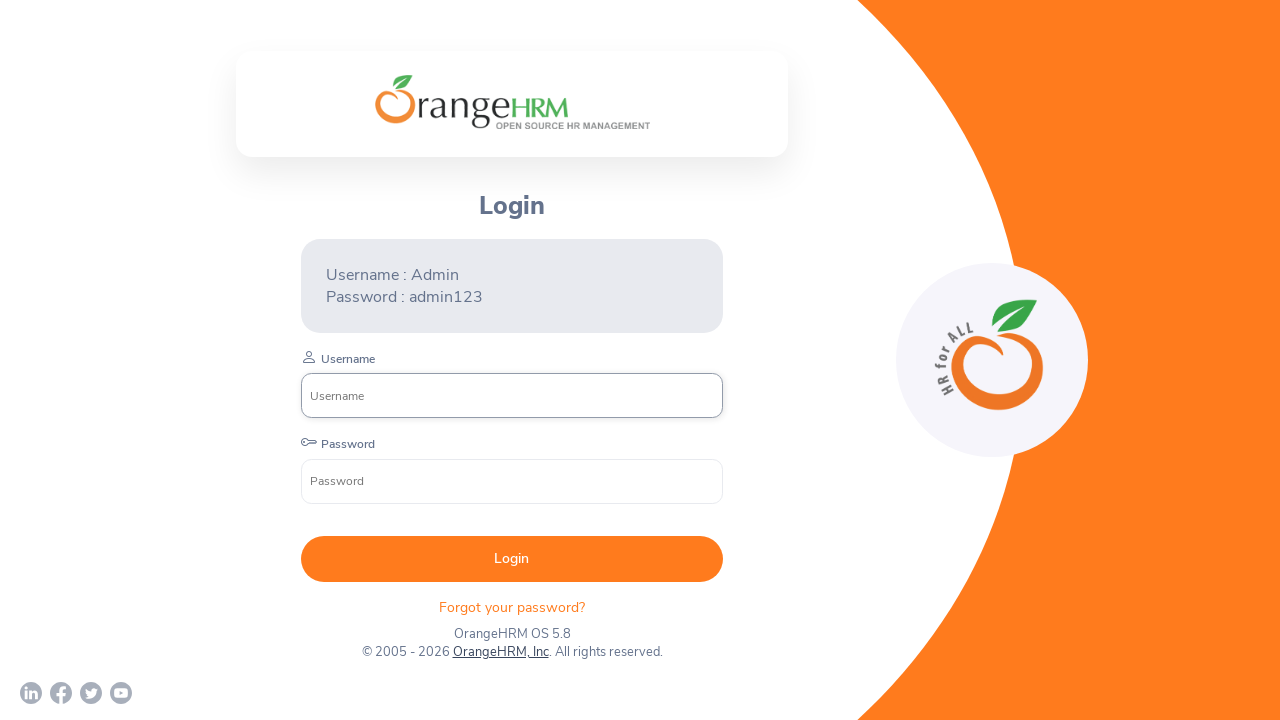

Waited for page DOM to load
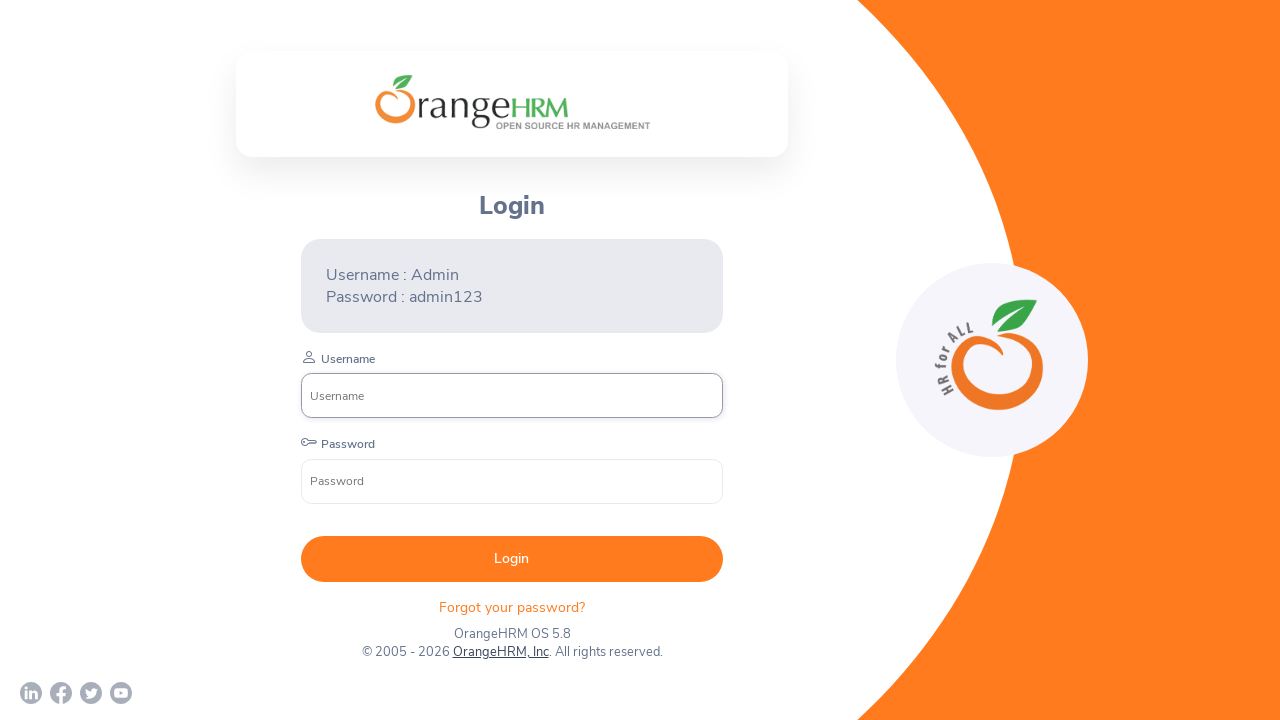

Retrieved page title: 'OrangeHRM'
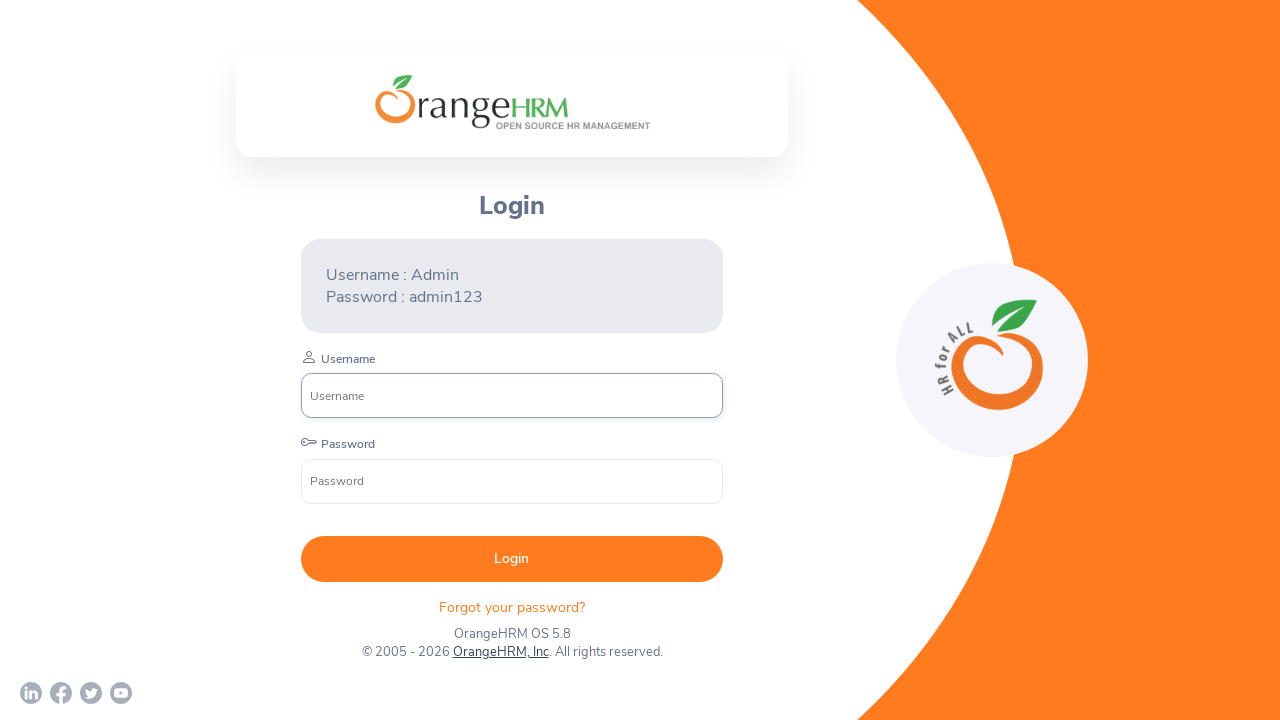

Verified that page title contains 'OrangeHRM'
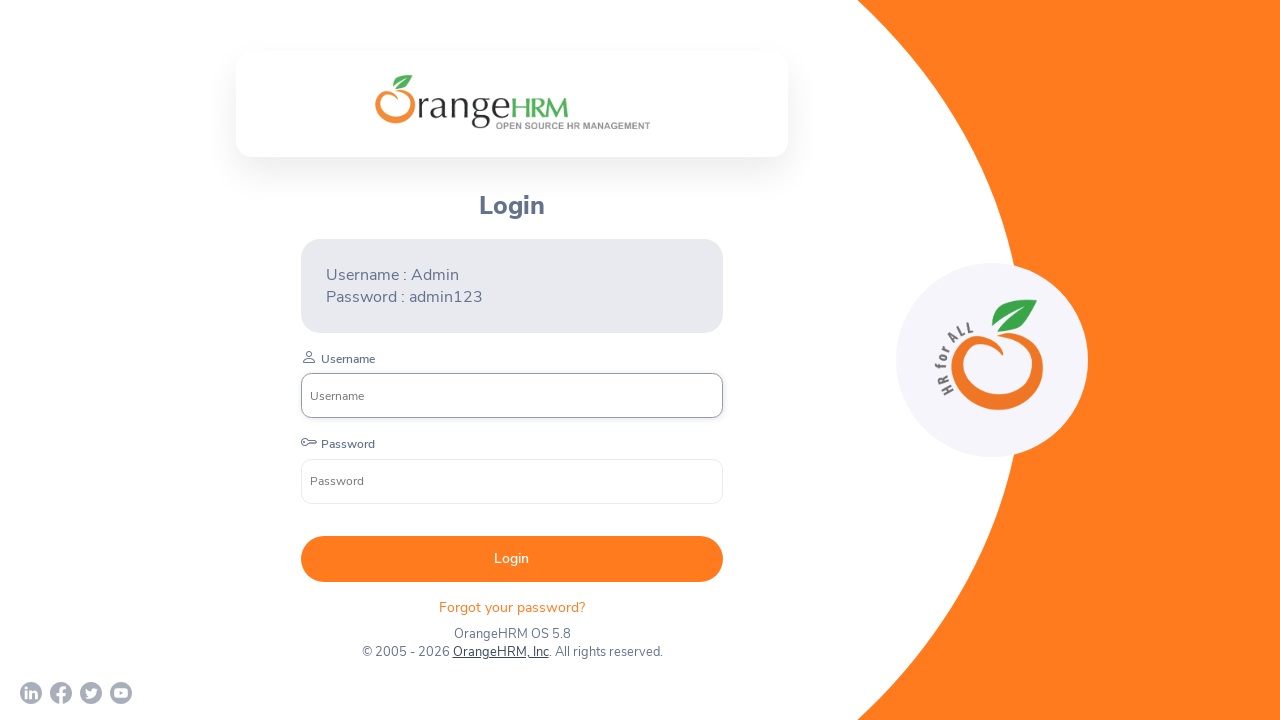

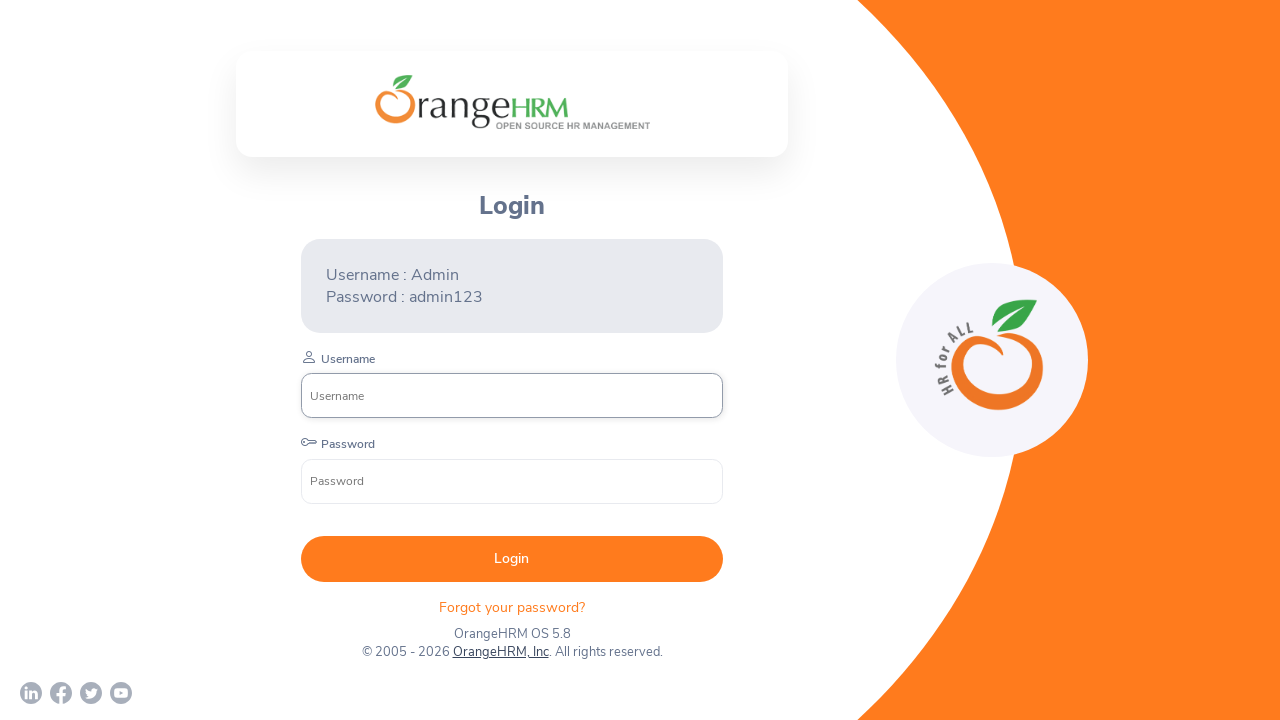